Tests a unique dropdown component by opening a passenger selection dropdown, incrementing the adult count 5 times using a custom increment button, and then closing the dropdown.

Starting URL: https://rahulshettyacademy.com/dropdownsPractise/

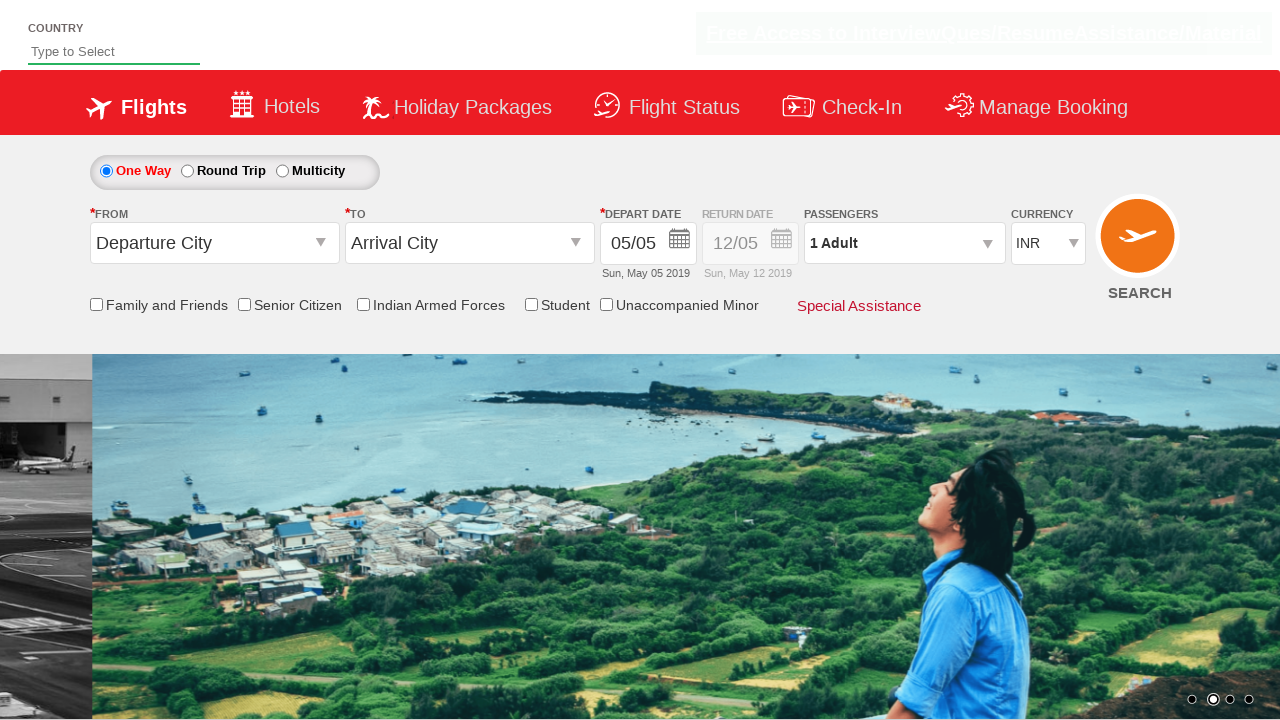

Clicked passenger info dropdown to open it at (904, 243) on #divpaxinfo
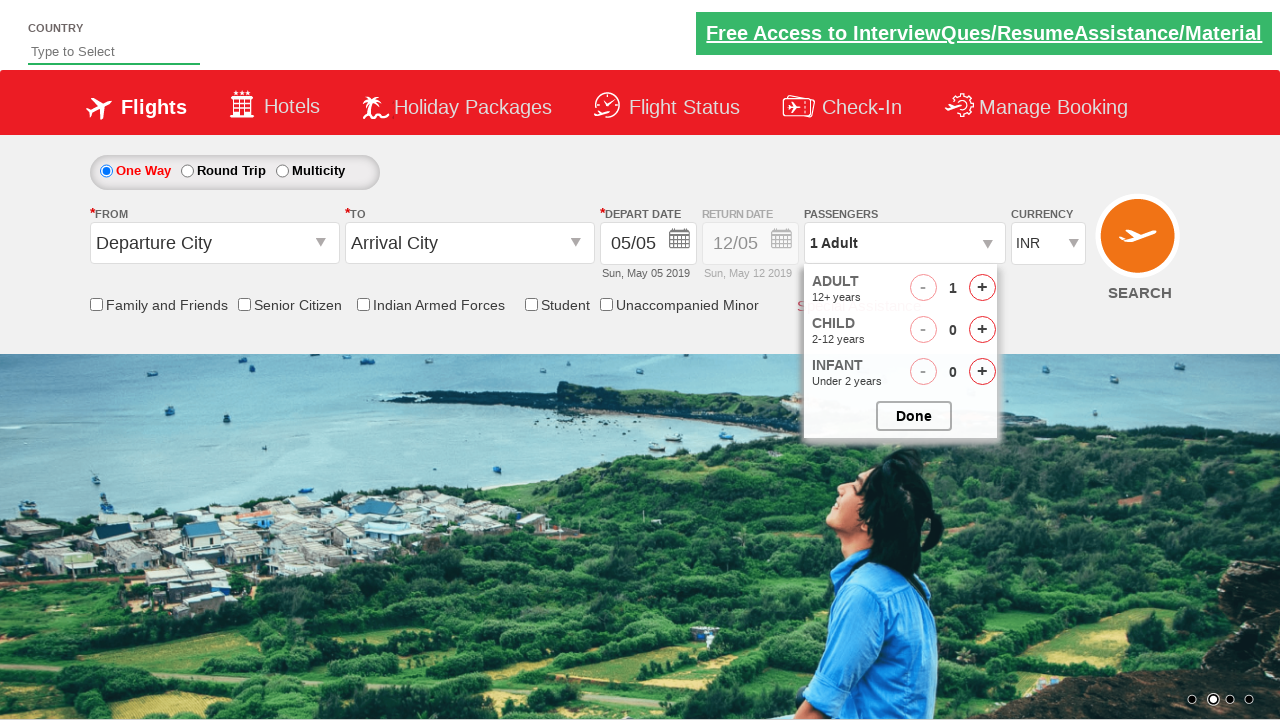

Waited for increment adult button to be visible
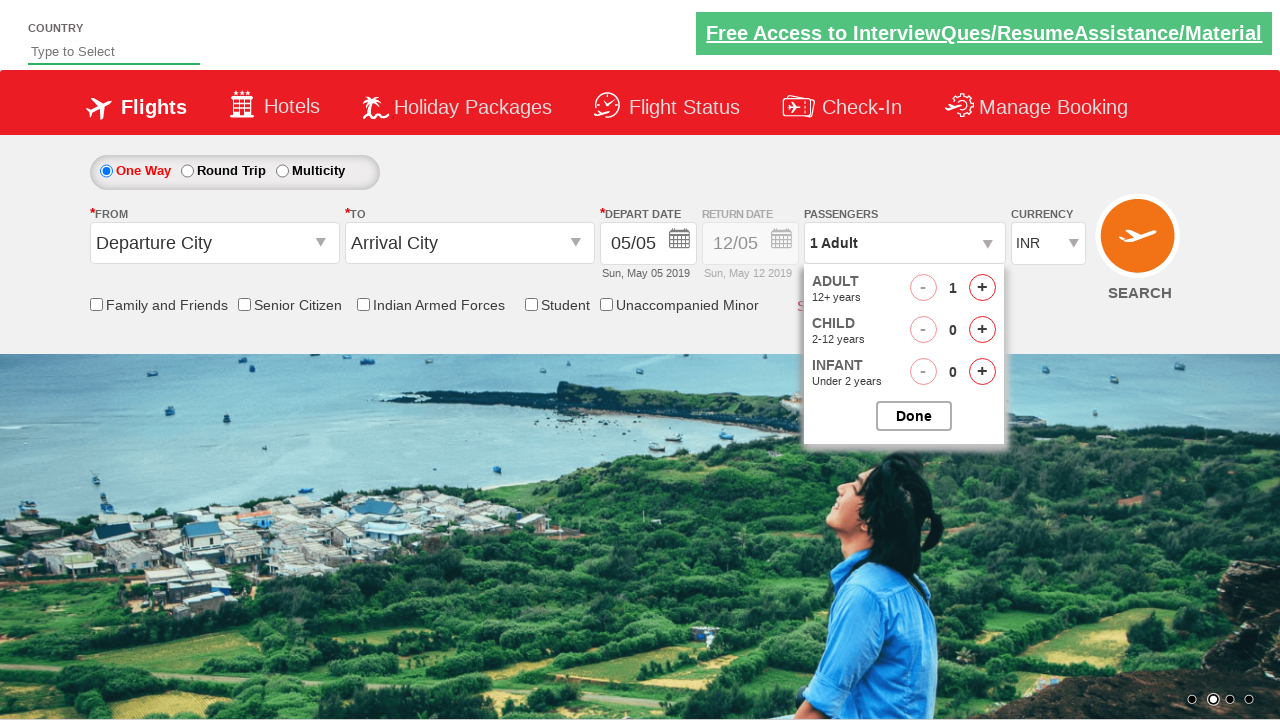

Clicked increment adult button (click 1 of 5) at (982, 288) on #hrefIncAdt
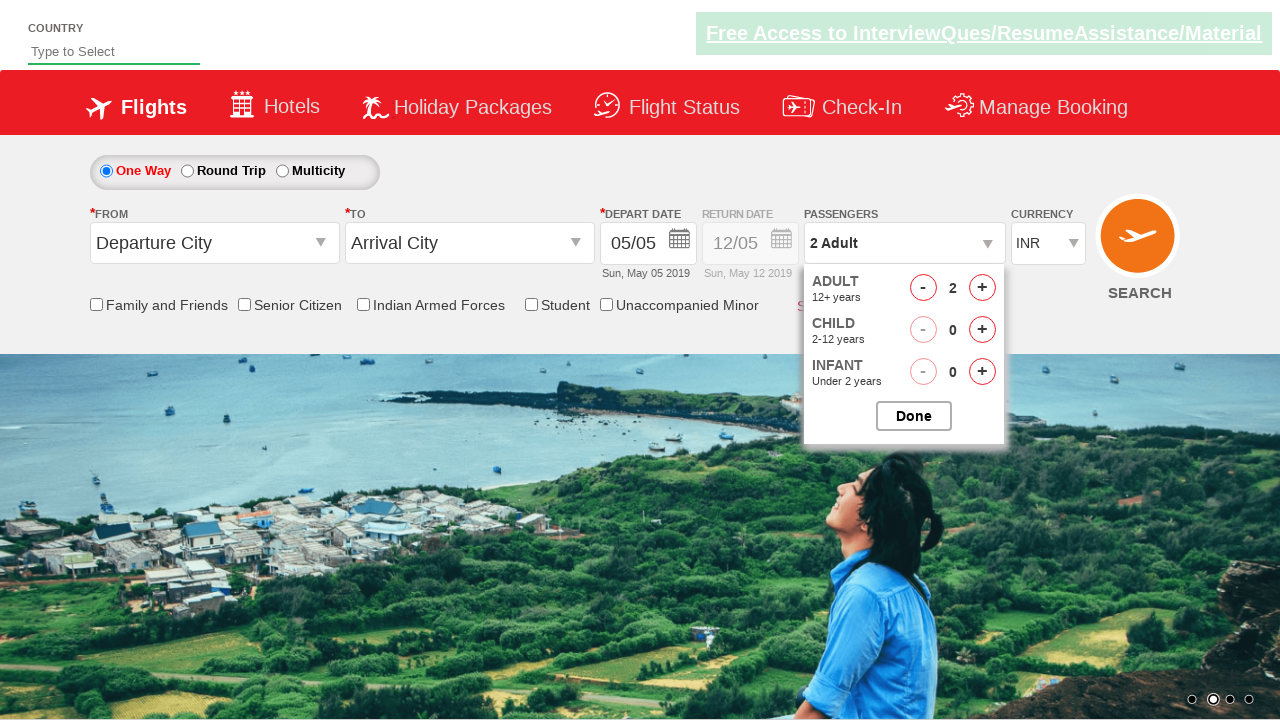

Clicked increment adult button (click 2 of 5) at (982, 288) on #hrefIncAdt
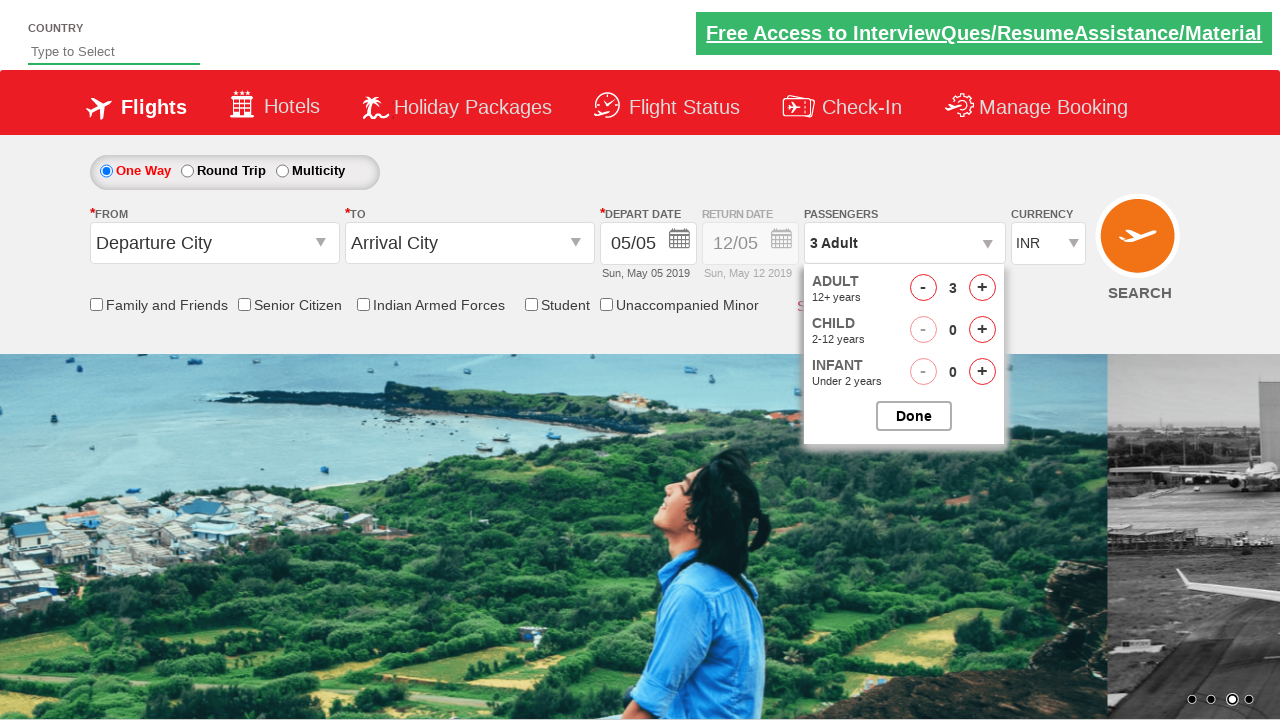

Clicked increment adult button (click 3 of 5) at (982, 288) on #hrefIncAdt
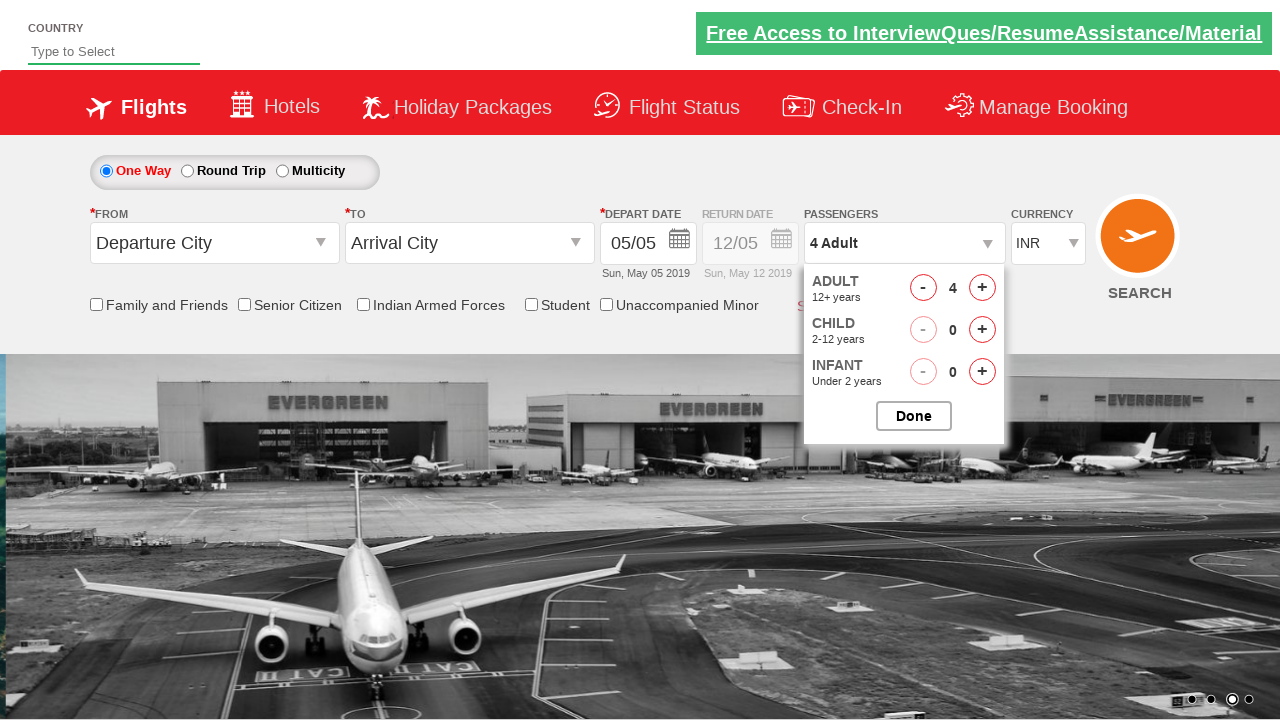

Clicked increment adult button (click 4 of 5) at (982, 288) on #hrefIncAdt
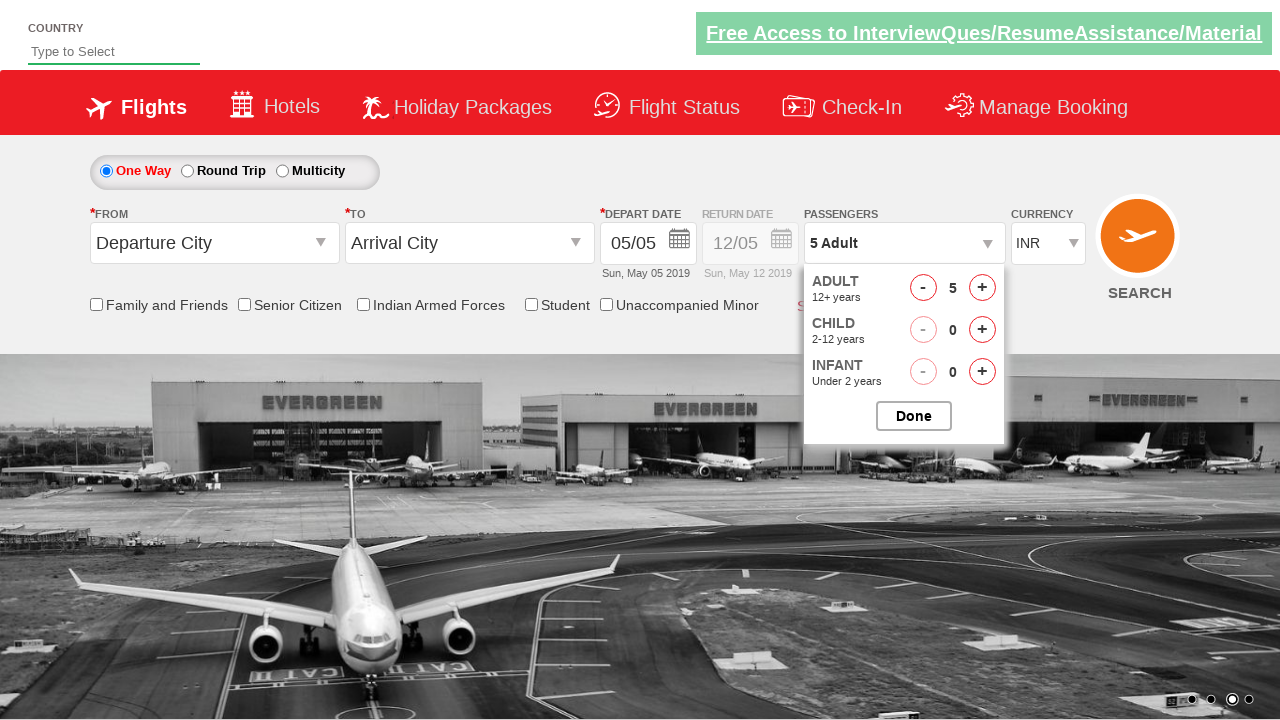

Clicked increment adult button (click 5 of 5) at (982, 288) on #hrefIncAdt
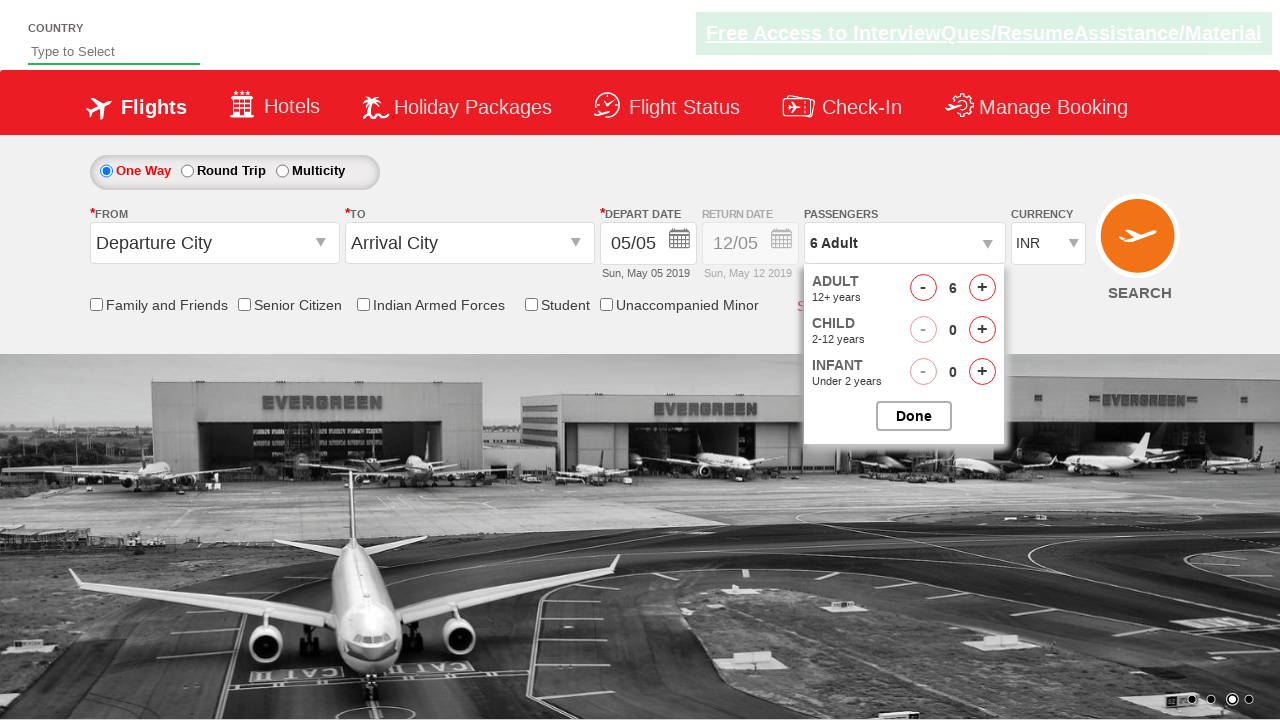

Closed the passenger options dropdown at (914, 416) on #btnclosepaxoption
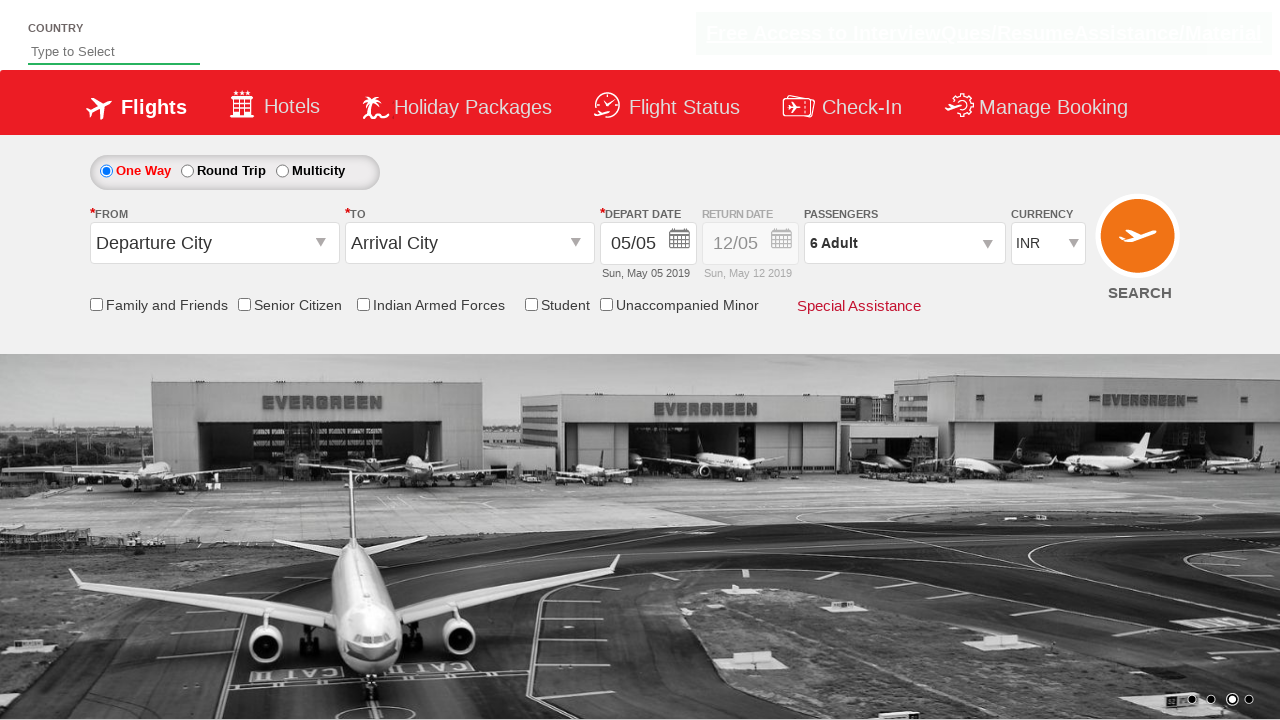

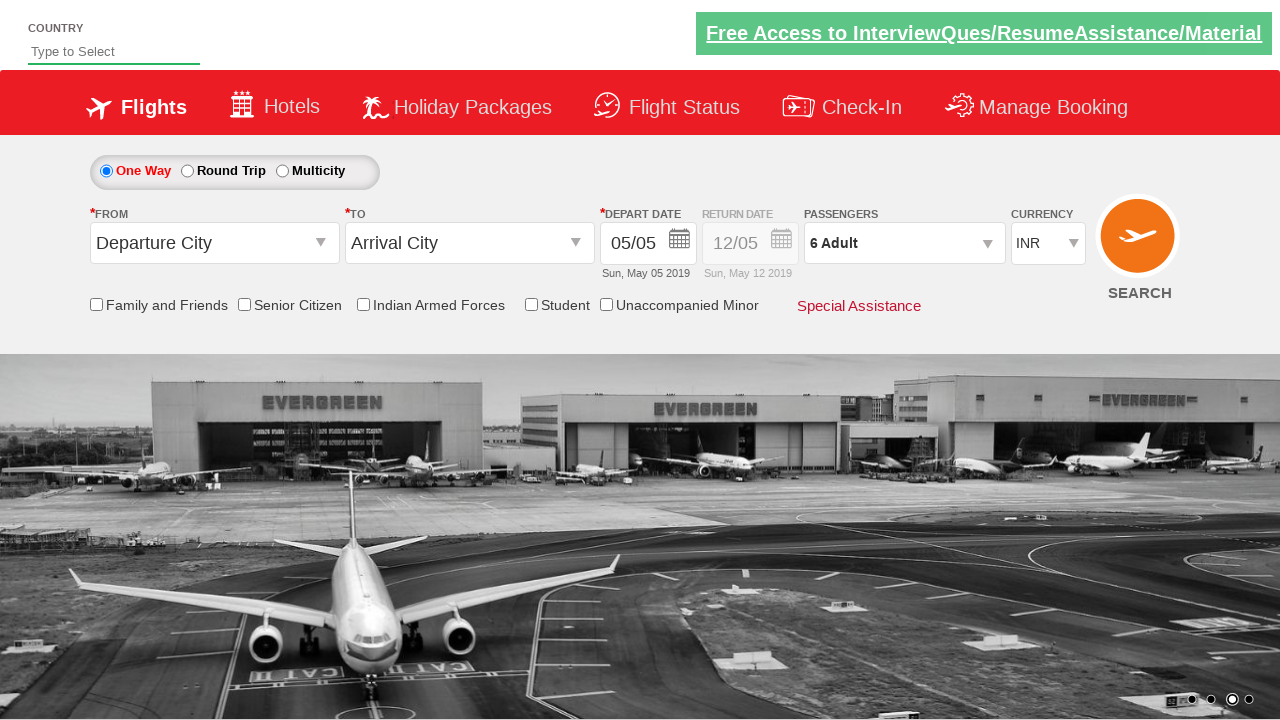